Navigates to the Forums page and verifies that all forum board links are visible including Open Discussion, Help, Development, Plugins, and Job Offers

Starting URL: https://www.redmine.org

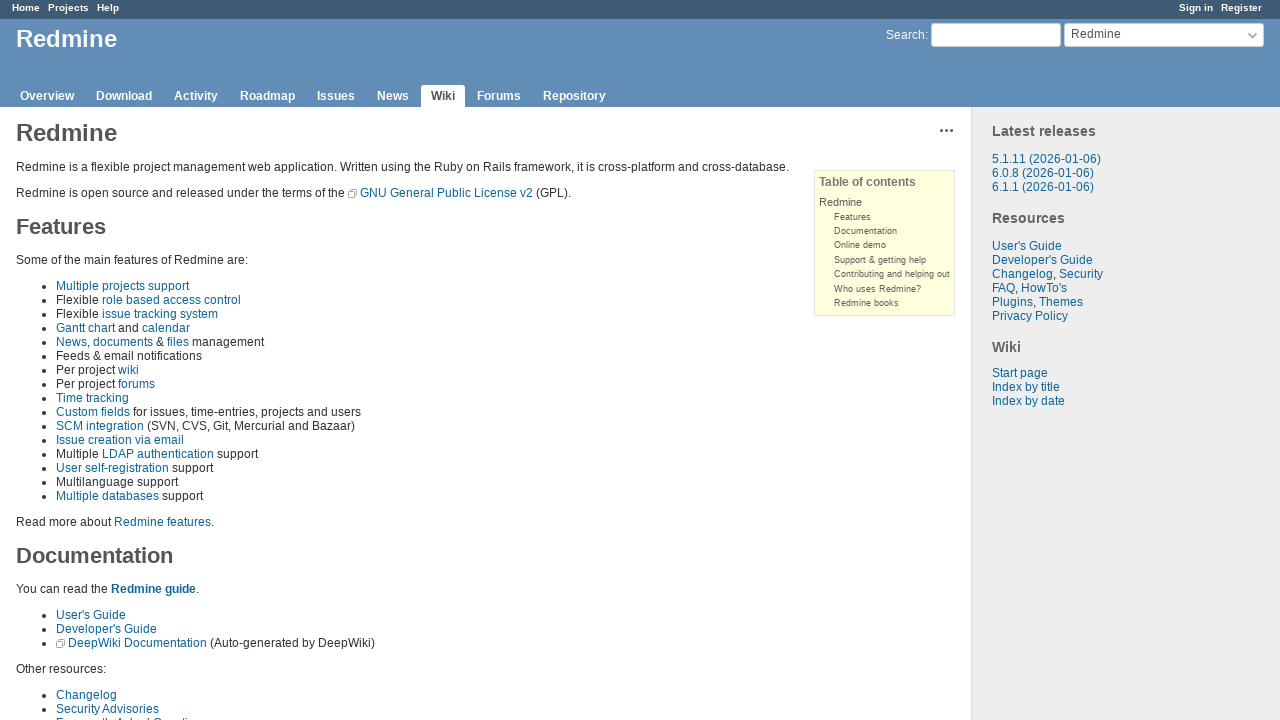

Clicked Forums link to navigate to forums page at (499, 96) on a:has-text('Forums')
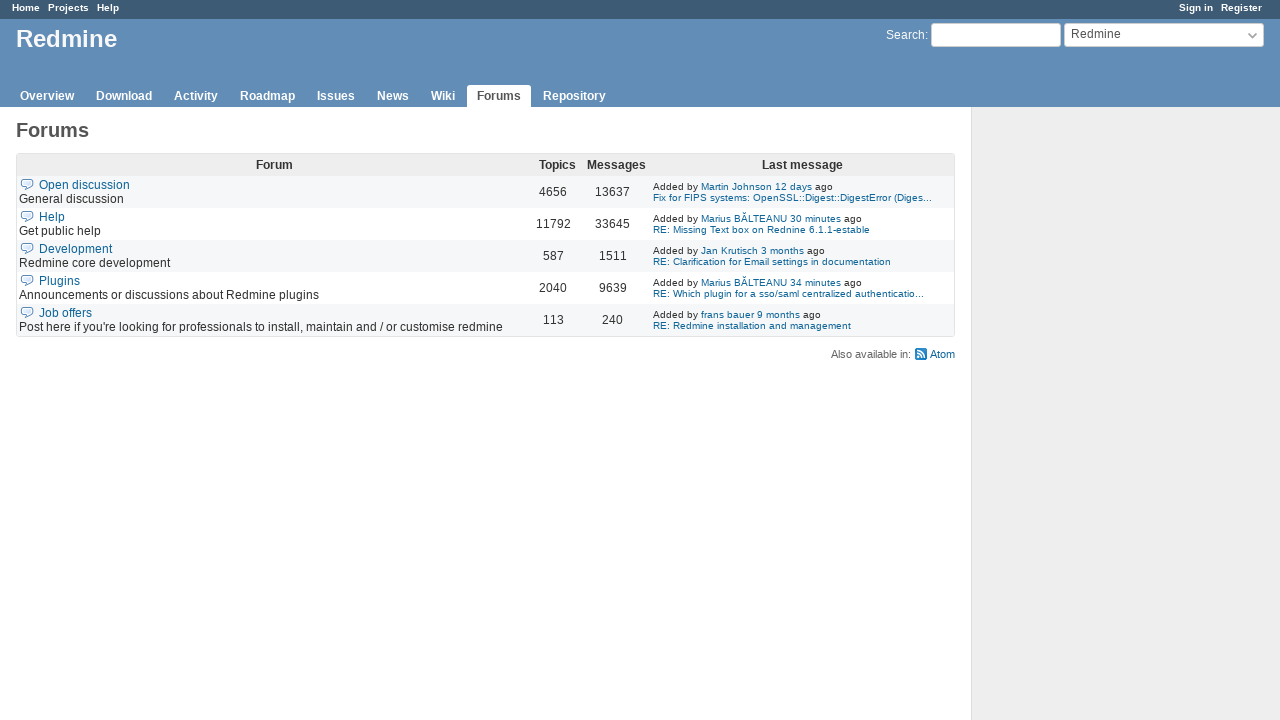

Verified Forums heading is visible
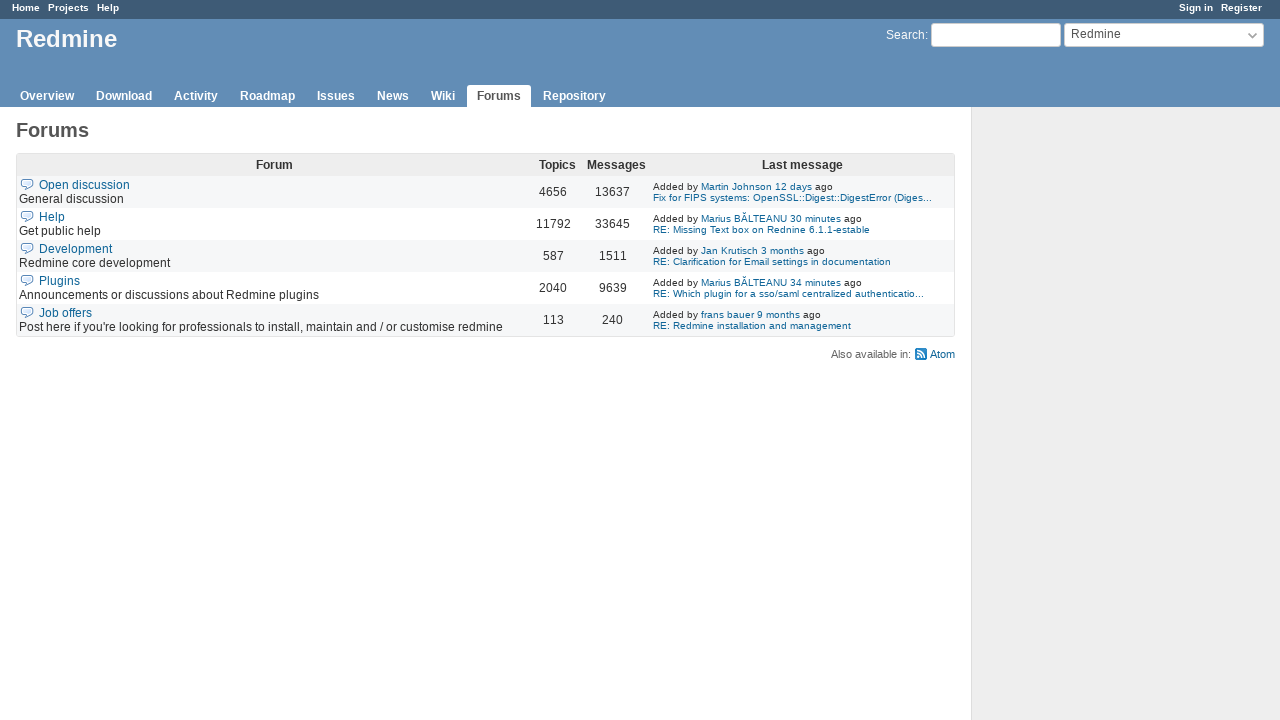

Verified Open Discussion forum board link is visible
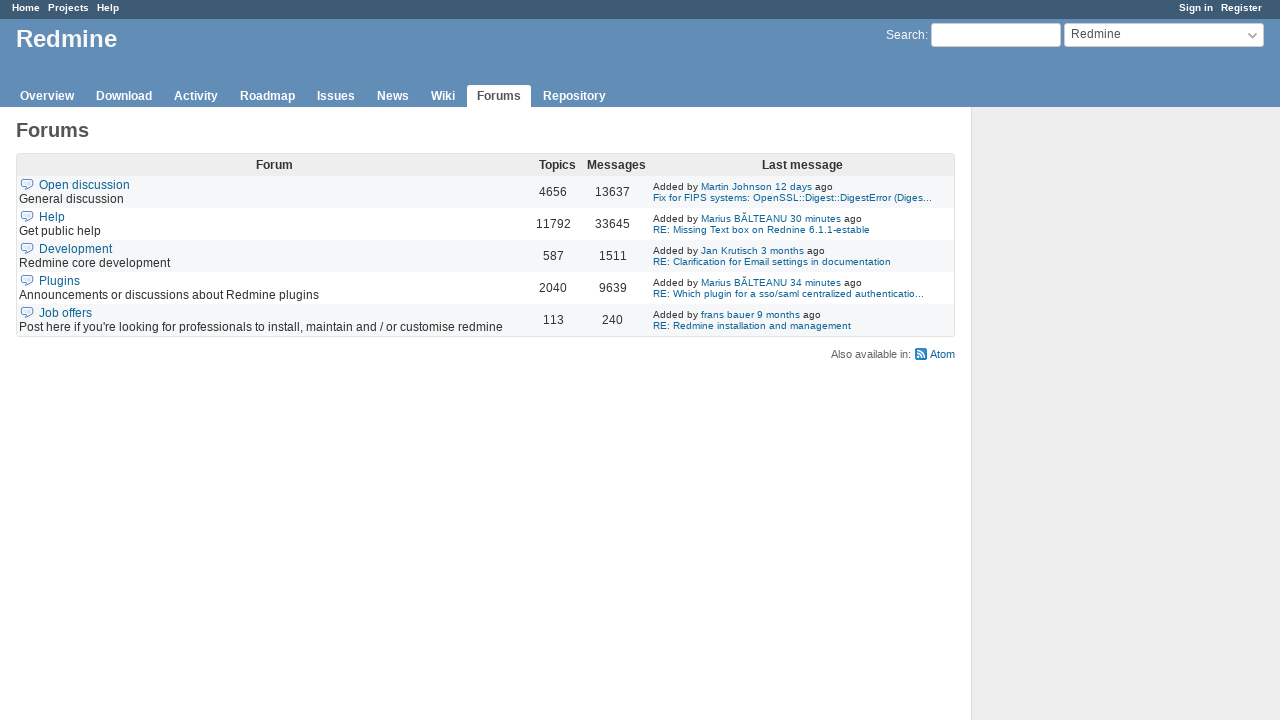

Verified Help forum board link is visible
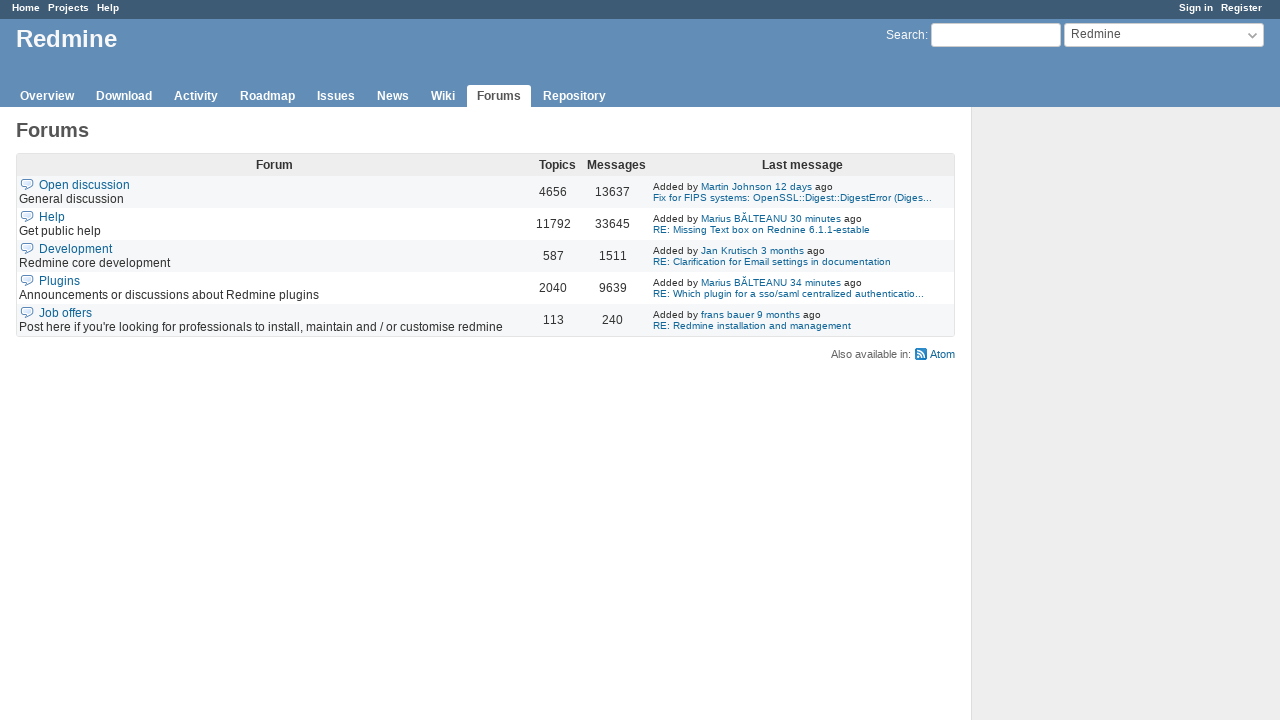

Verified Development forum board link is visible
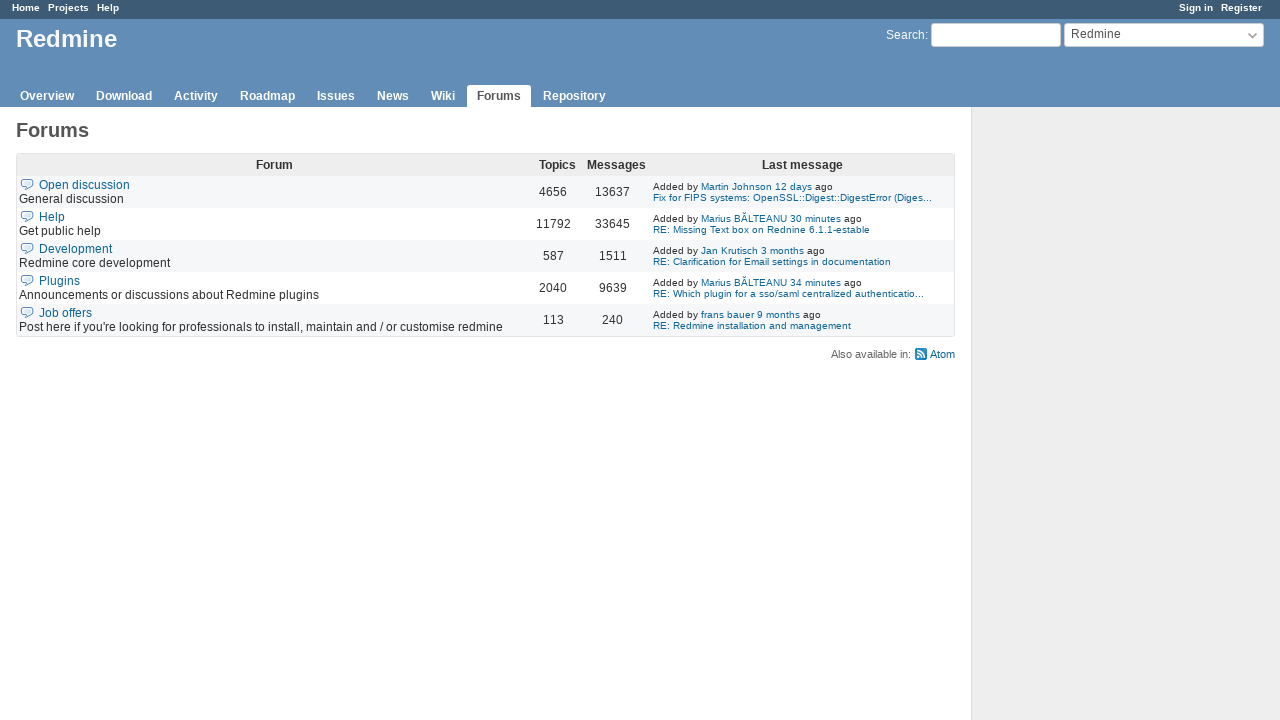

Verified Plugins forum board link is visible
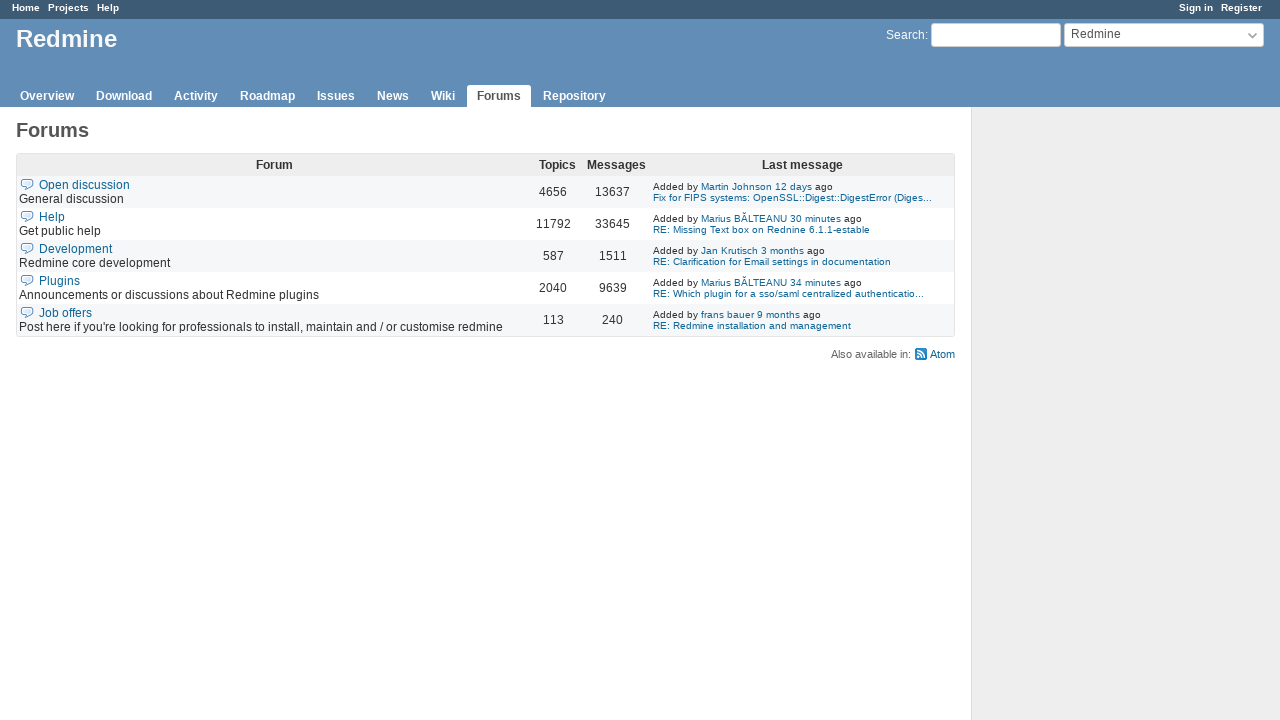

Verified Job Offers forum board link is visible
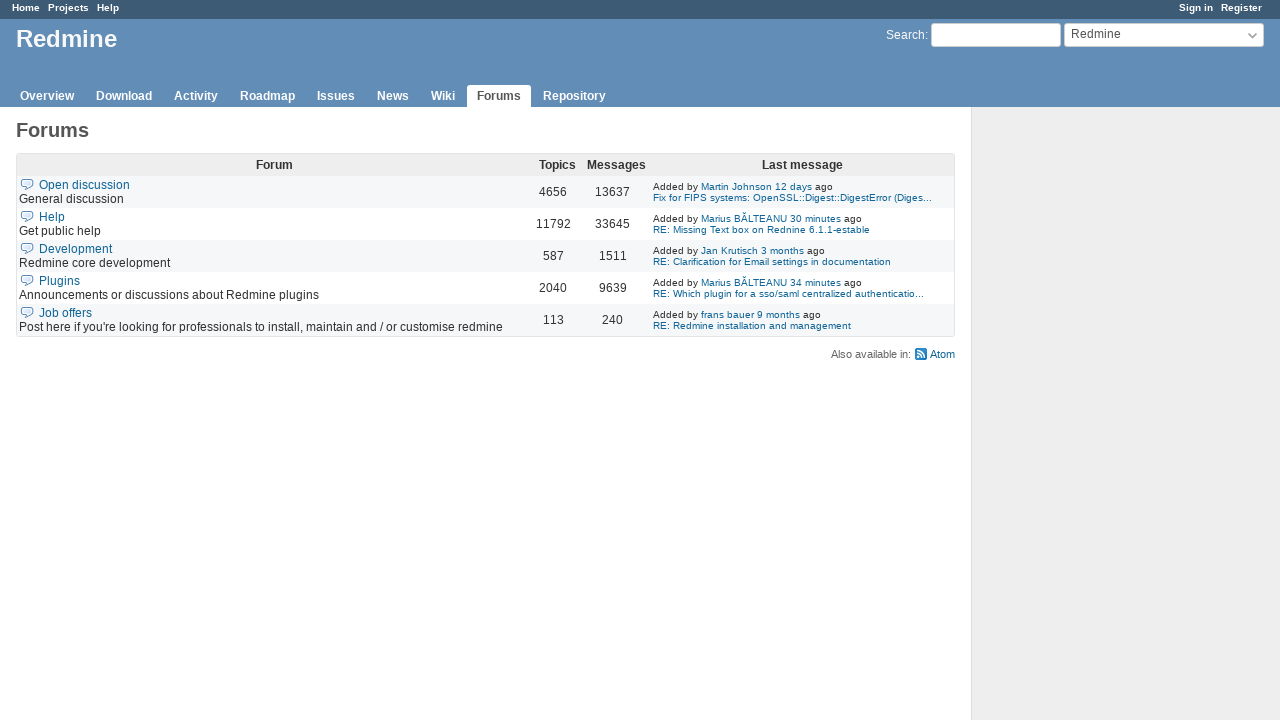

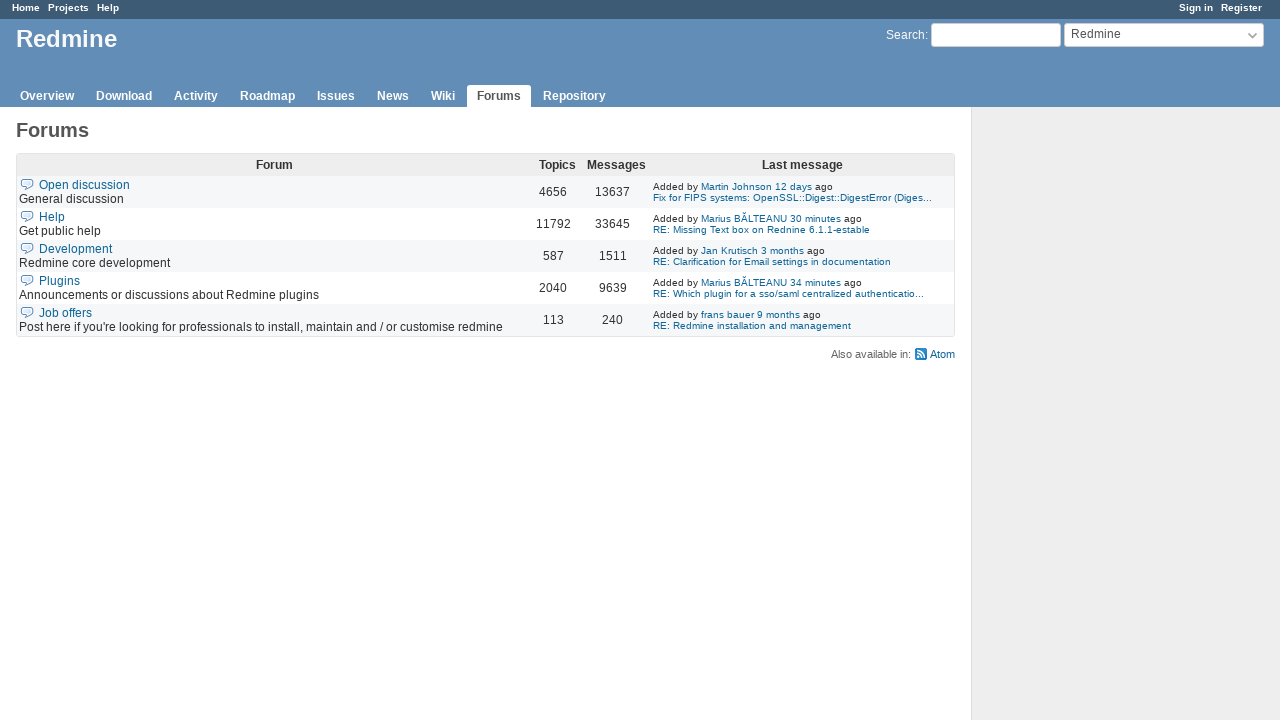